Tests drag and drop functionality on the jQuery UI droppable demo page by dragging an element and dropping it onto a target droppable area within an iframe.

Starting URL: http://jqueryui.com/demos/droppable/

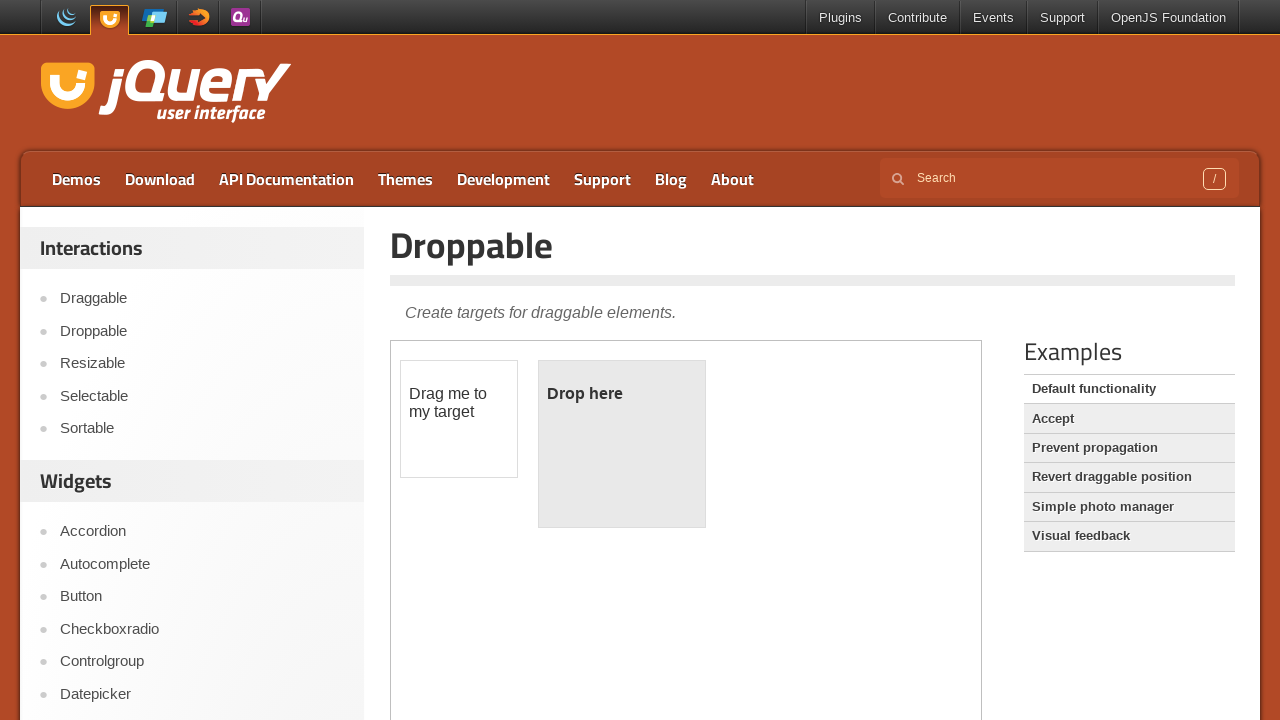

Demo iframe loaded
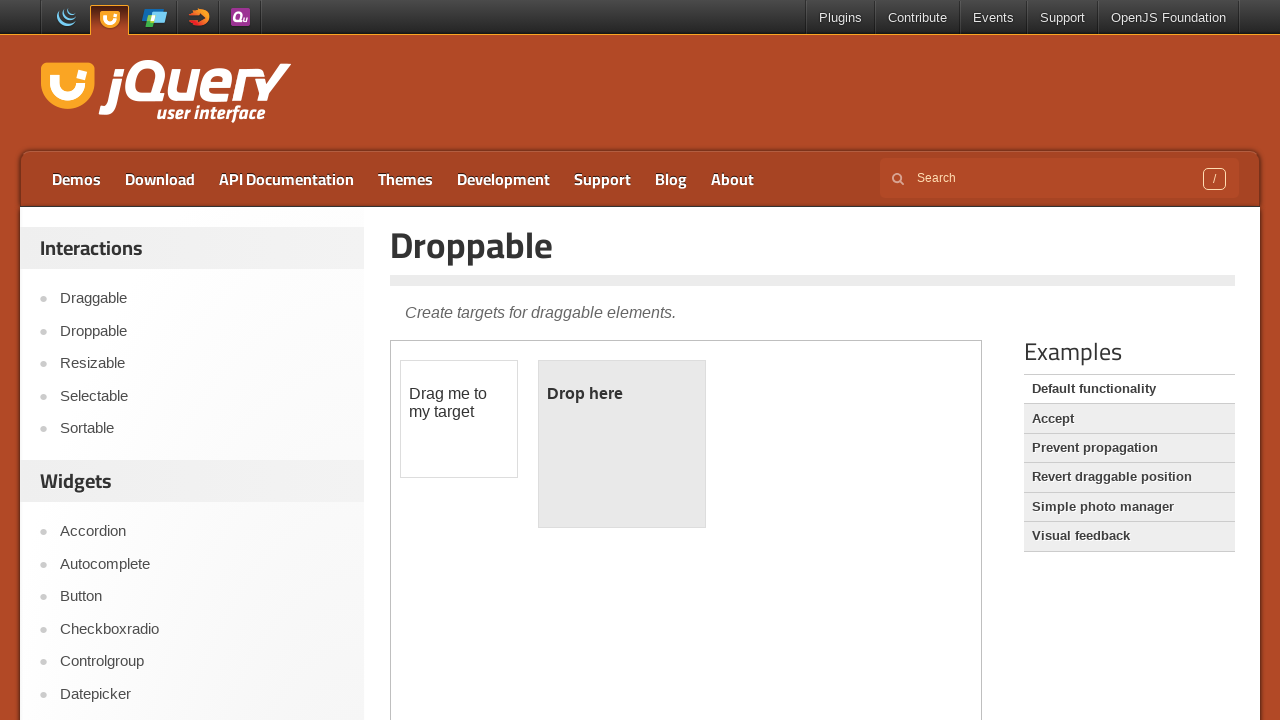

Located demo iframe
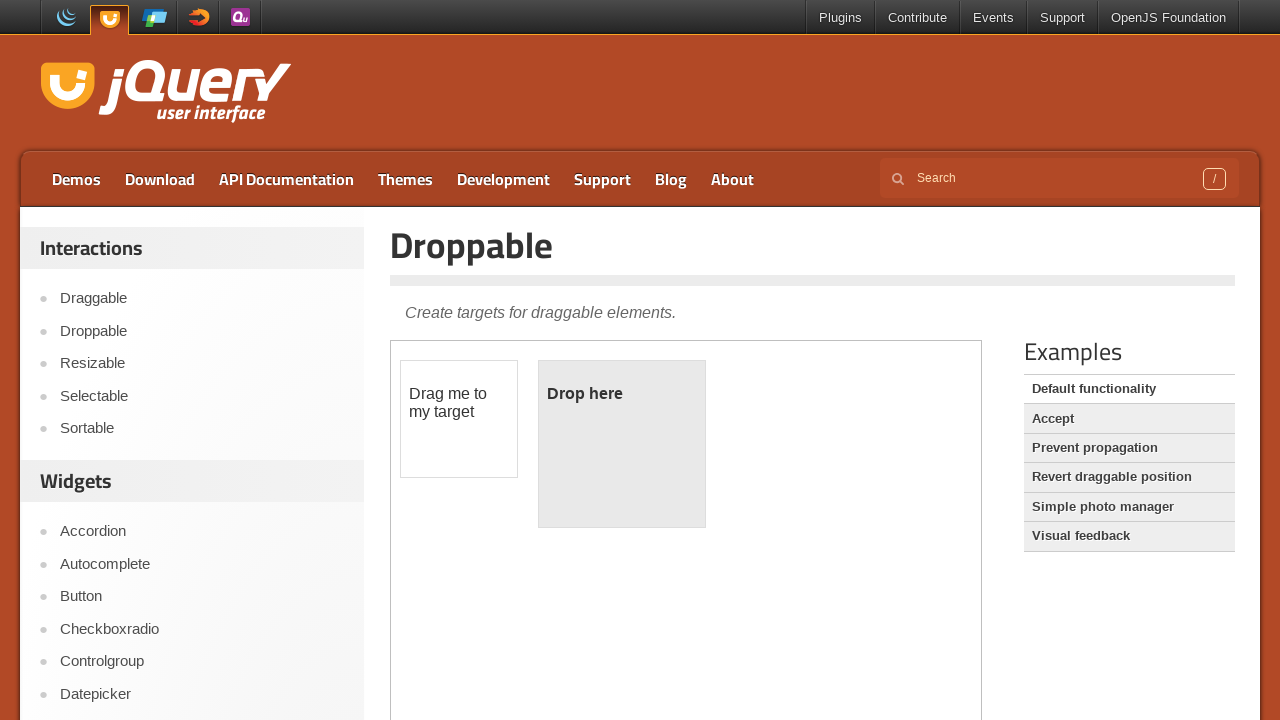

Located draggable element
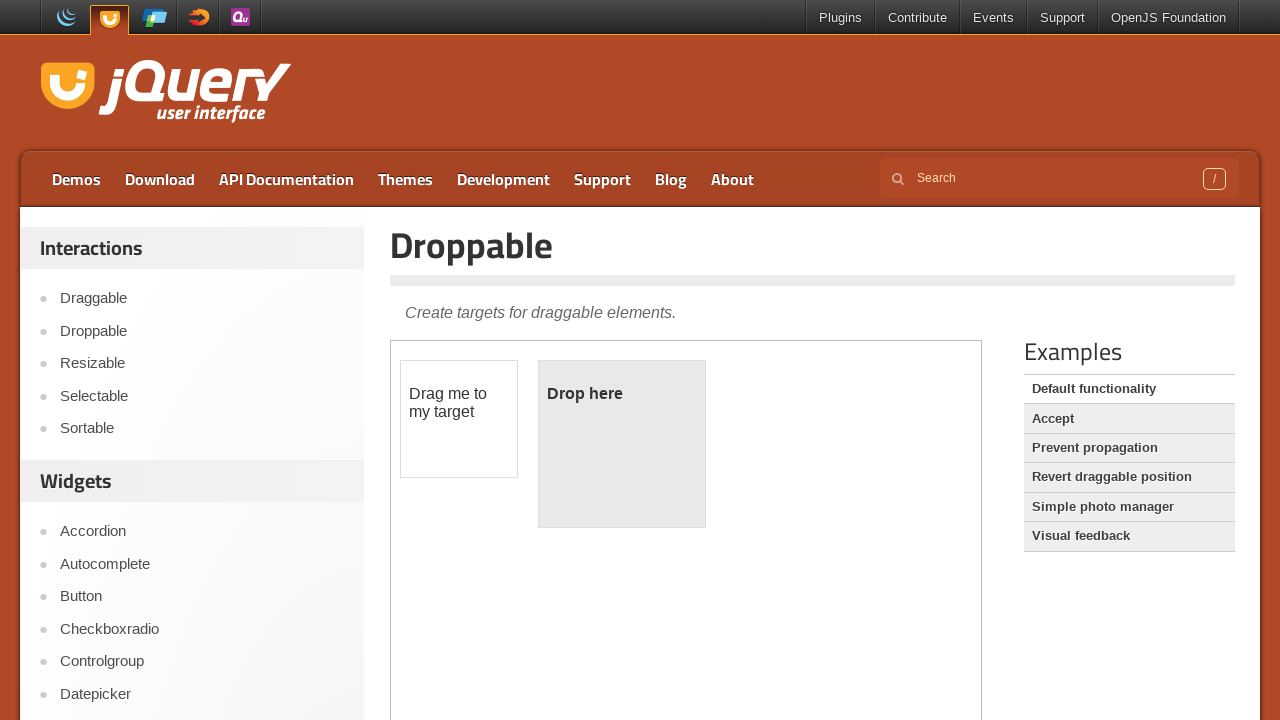

Located droppable element
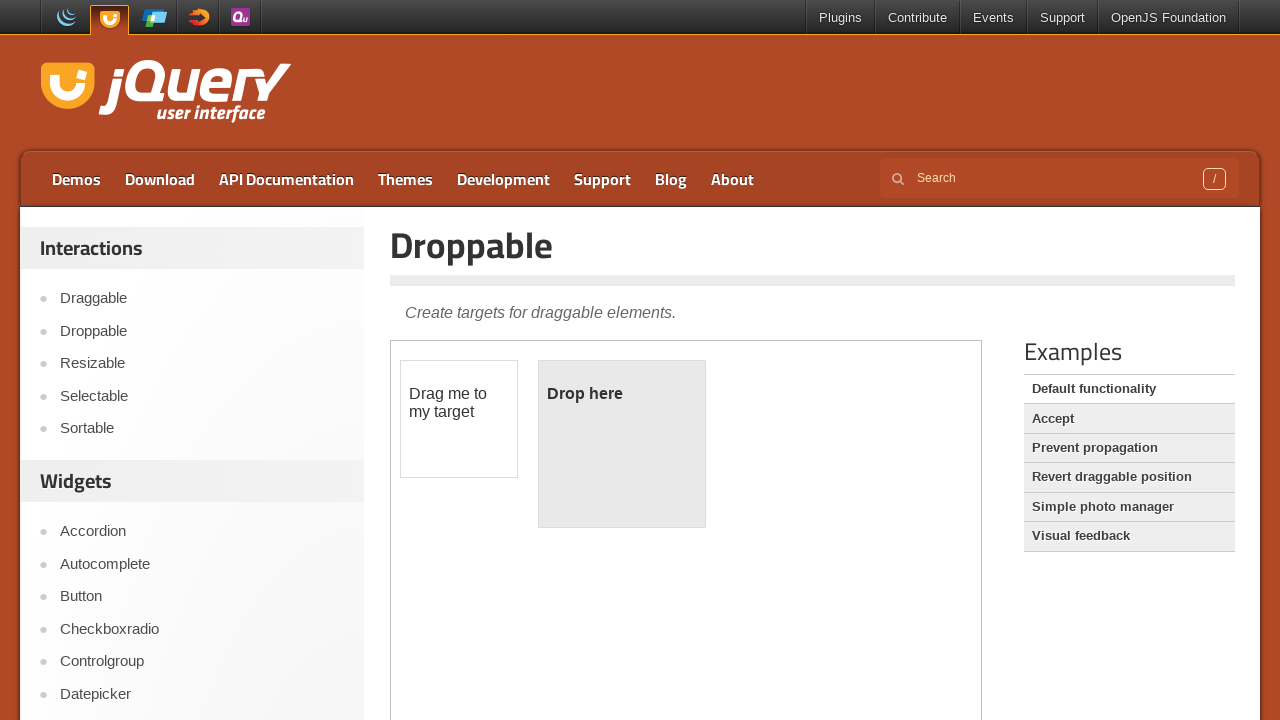

Dragged element onto droppable target at (622, 444)
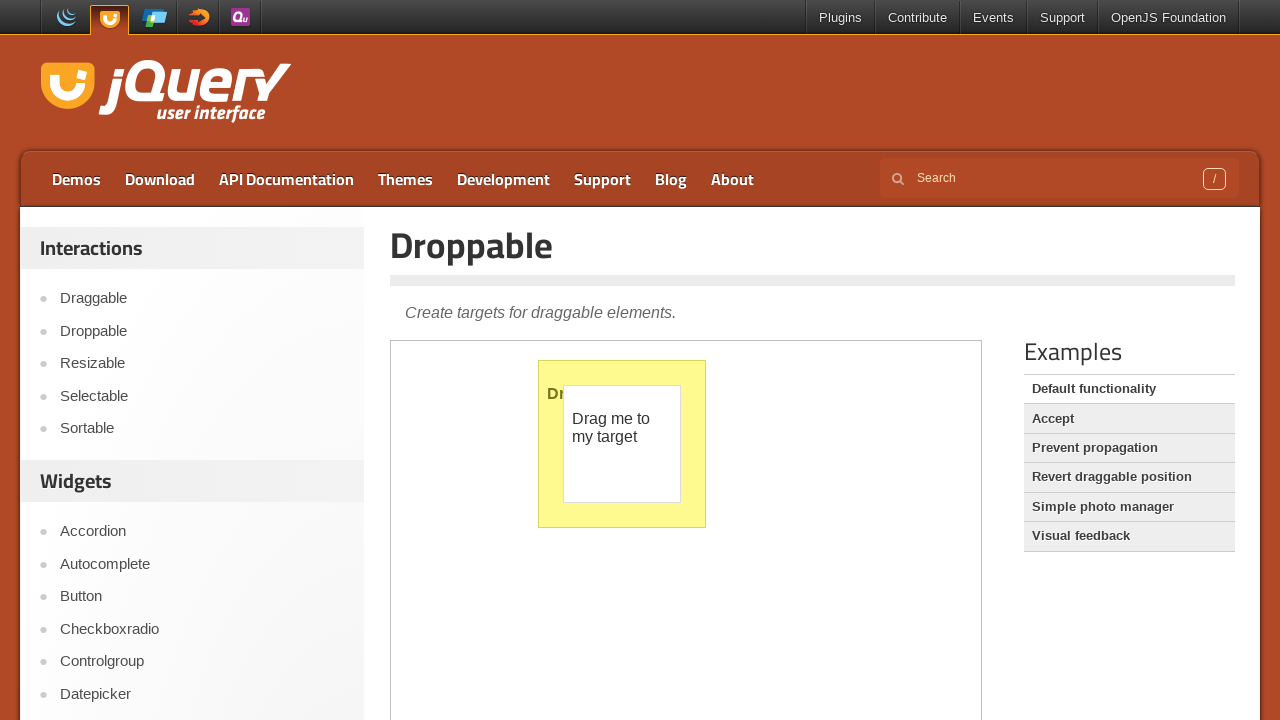

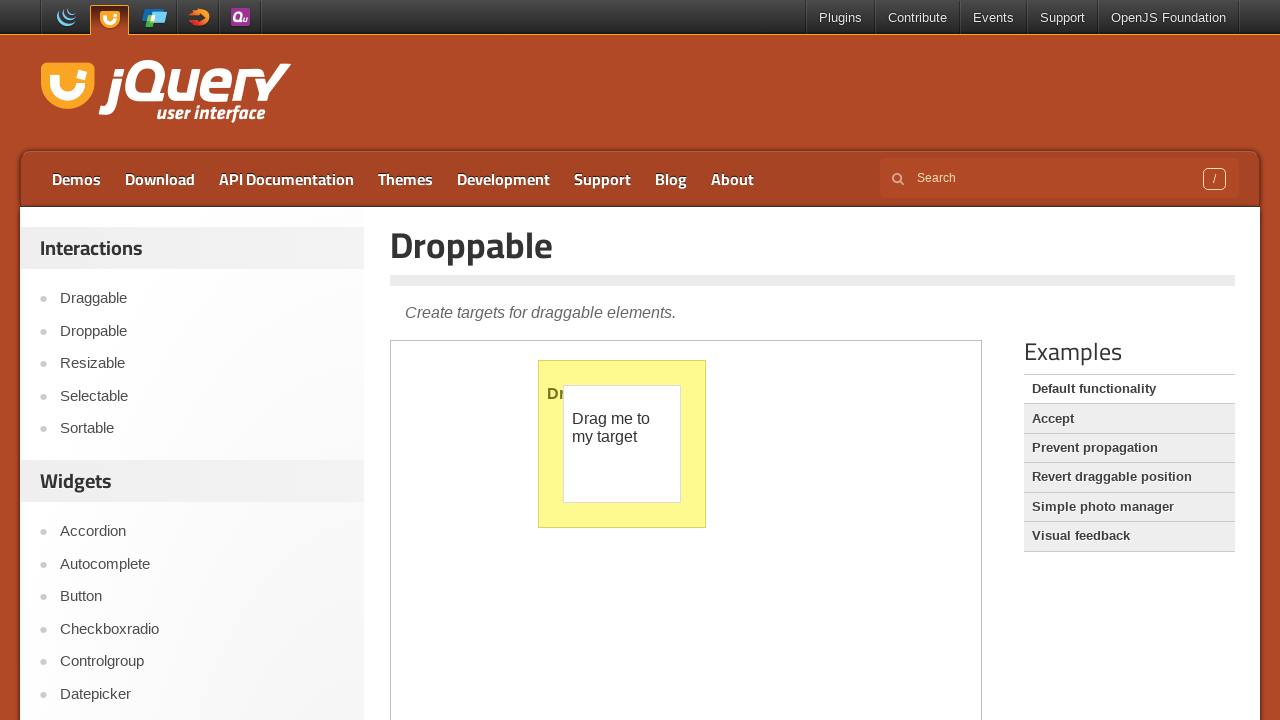